Simple page load test that navigates to a personality assessment page and verifies it loads successfully

Starting URL: https://personality.co.uk/nyss2/c/pfam-bg.php

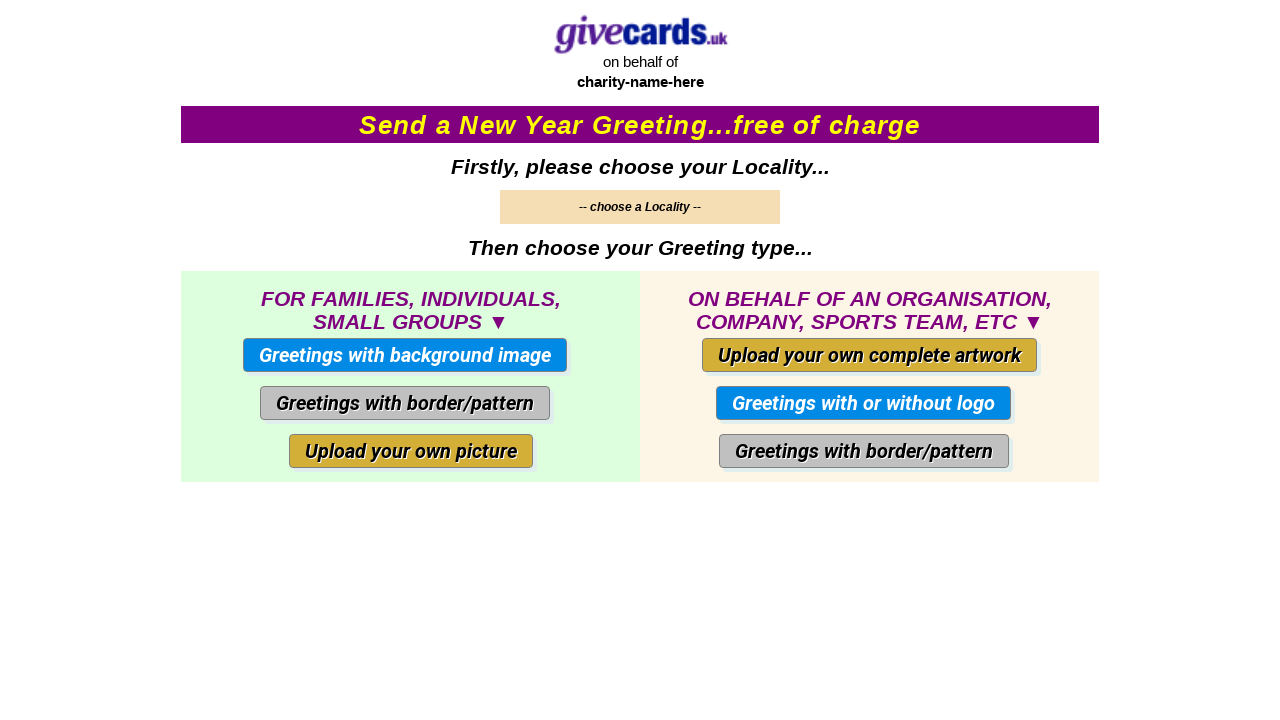

Navigated to personality assessment page
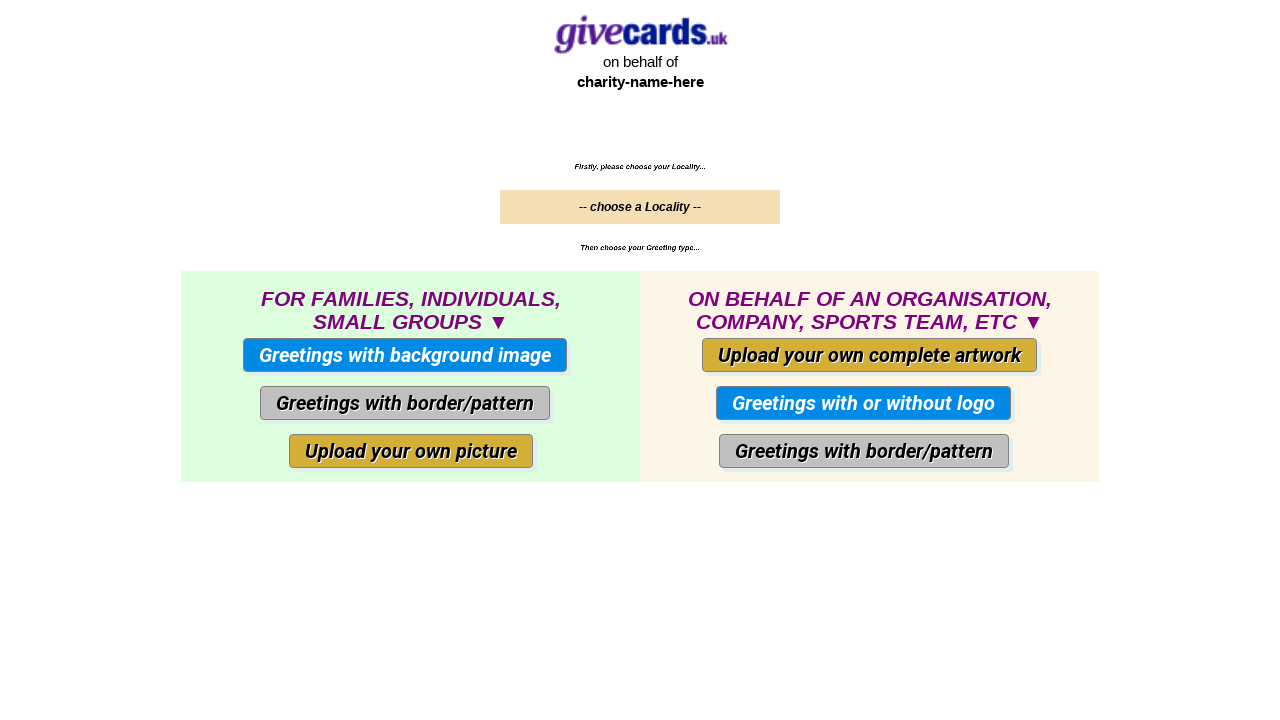

Page fully loaded with networkidle state
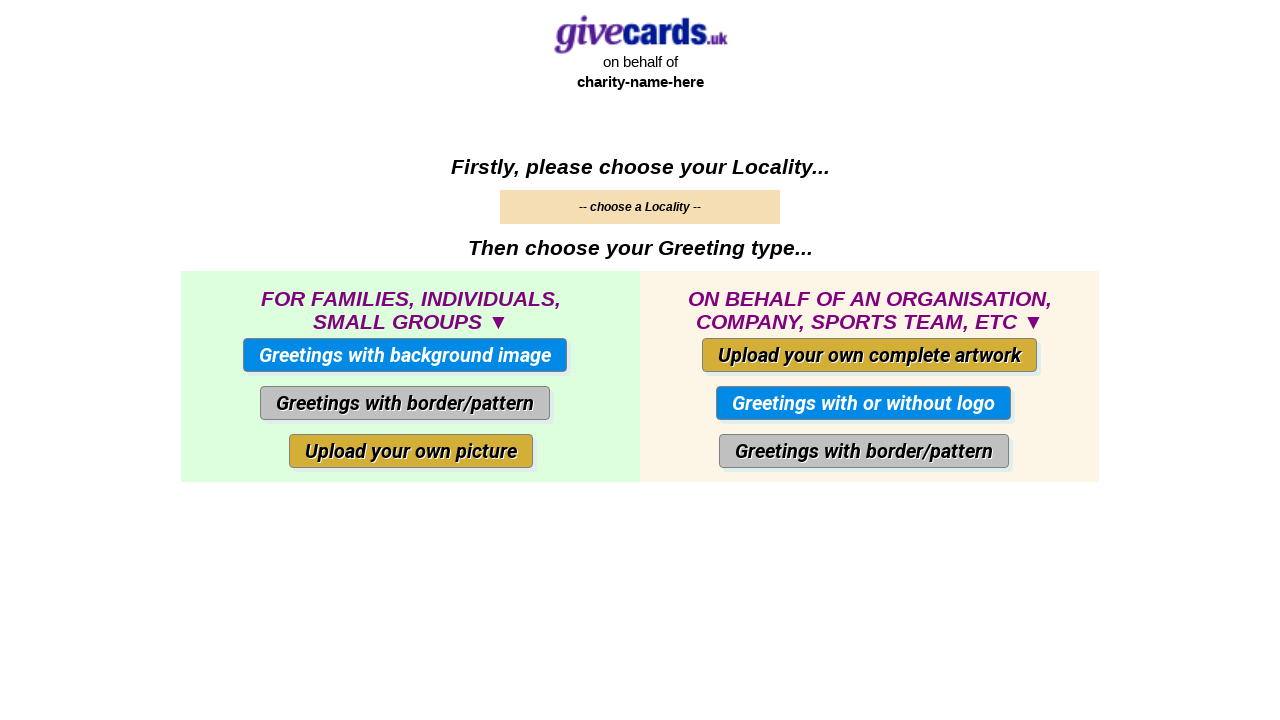

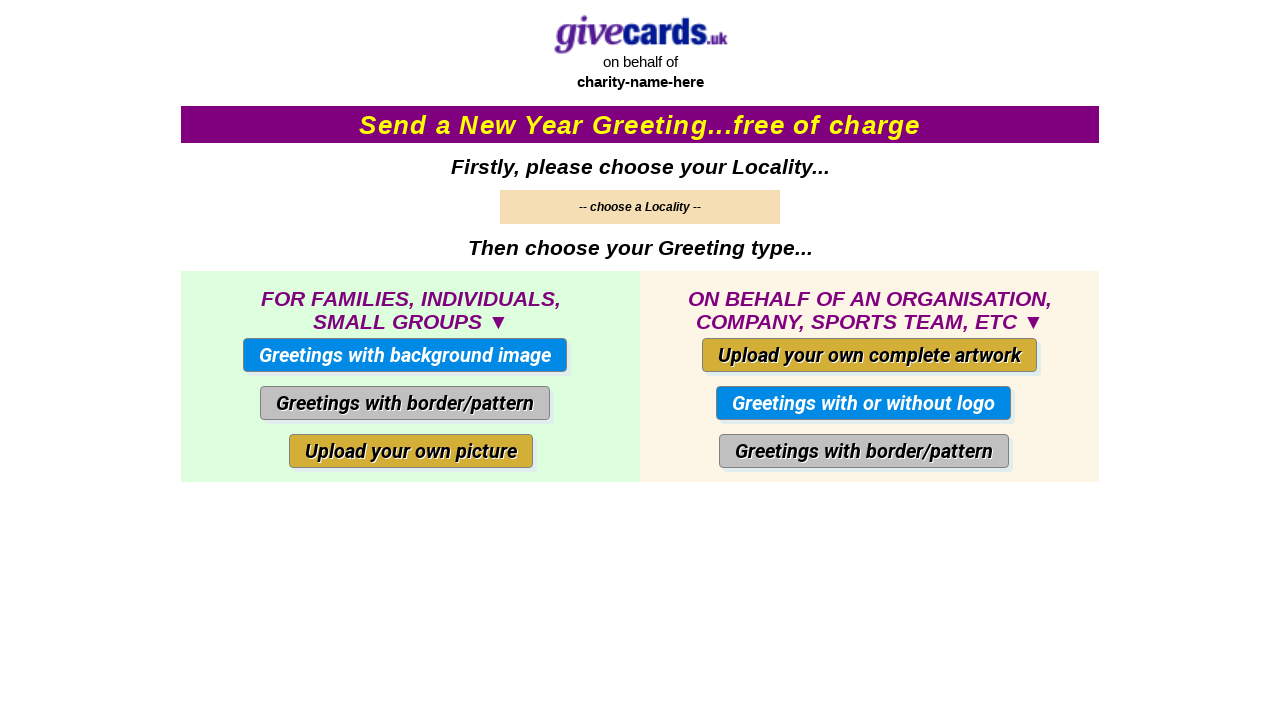